Fills in a first name field on a Google Form by locating the input element and entering a name value

Starting URL: https://docs.google.com/forms/d/e/1FAIpQLSc1fODvhmwFa84nJJmjx5t2SzYPduS6RIe1tTZ9hqGIq-hdQw/viewform?vc=0&c=0&w=1&flr=0

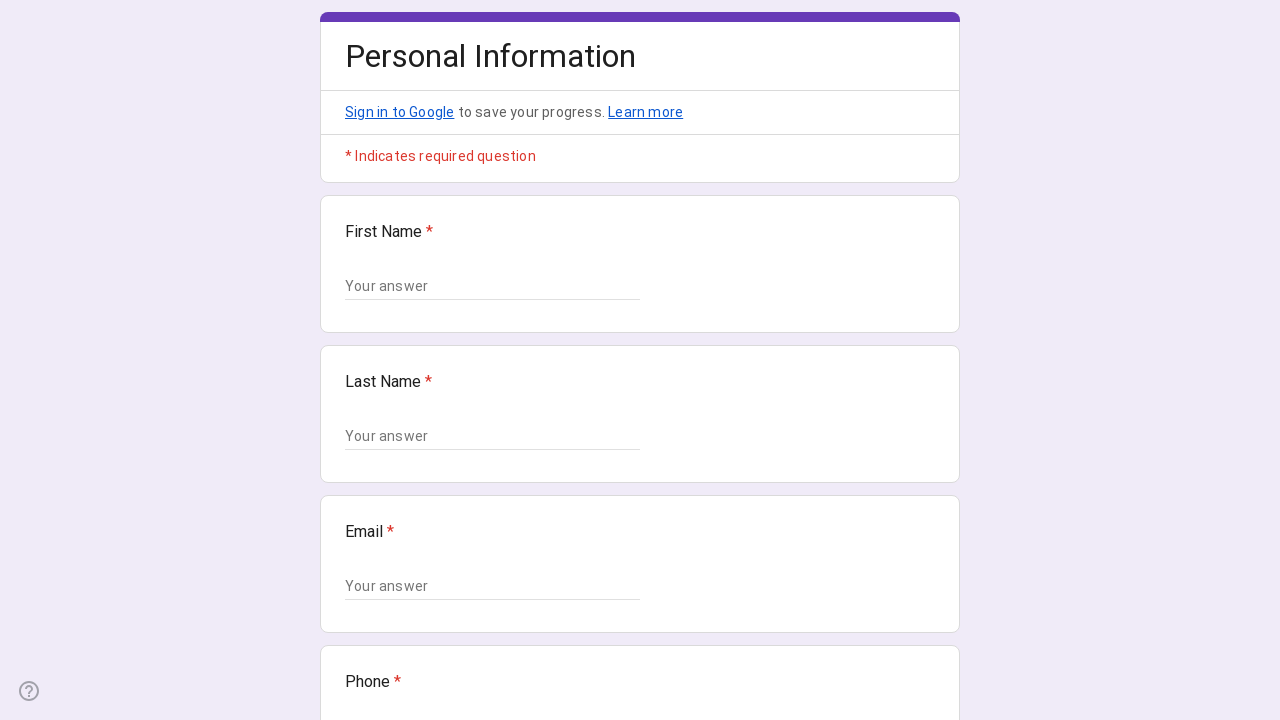

Waited for Google Form to load (networkidle)
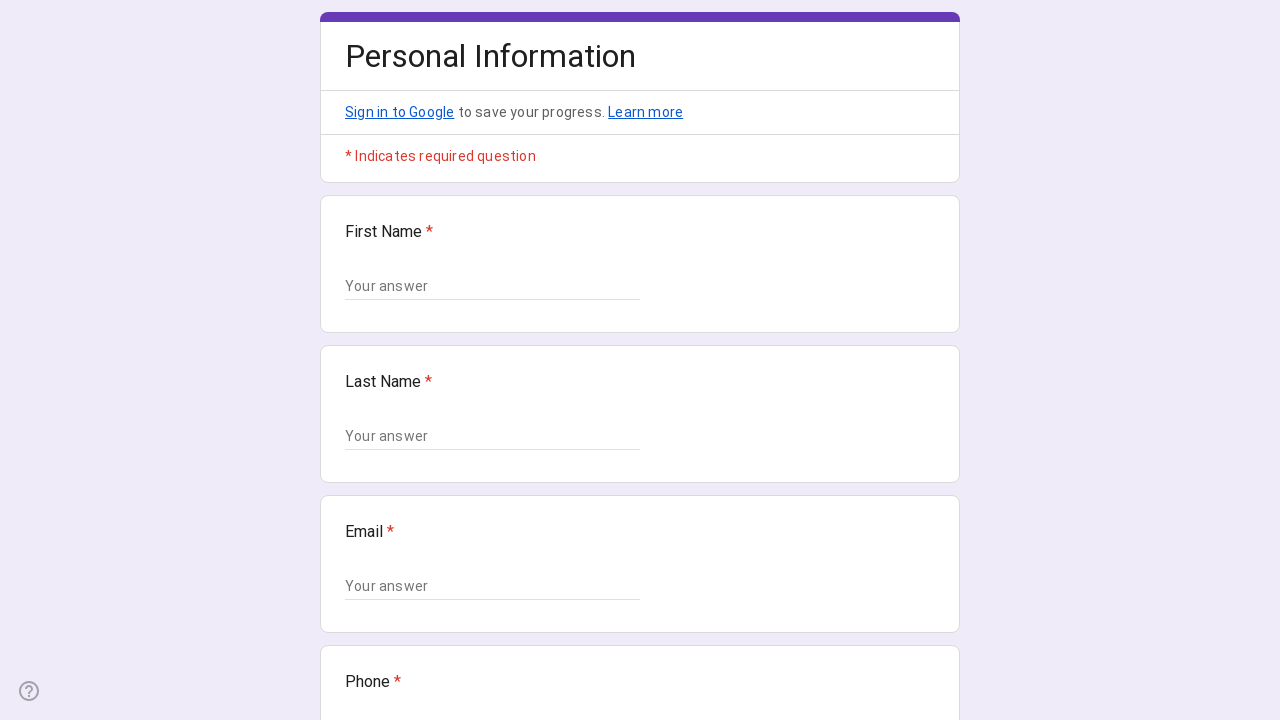

Filled first name field with 'Arfan' on input[type='text']
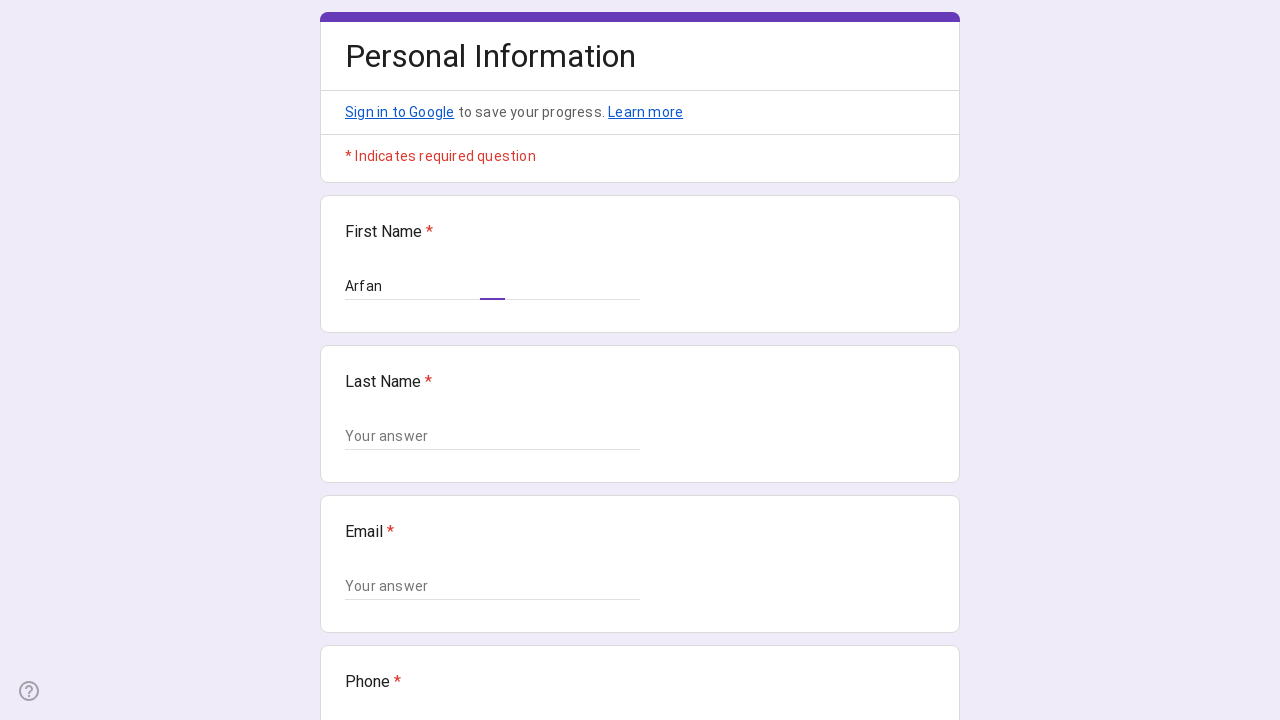

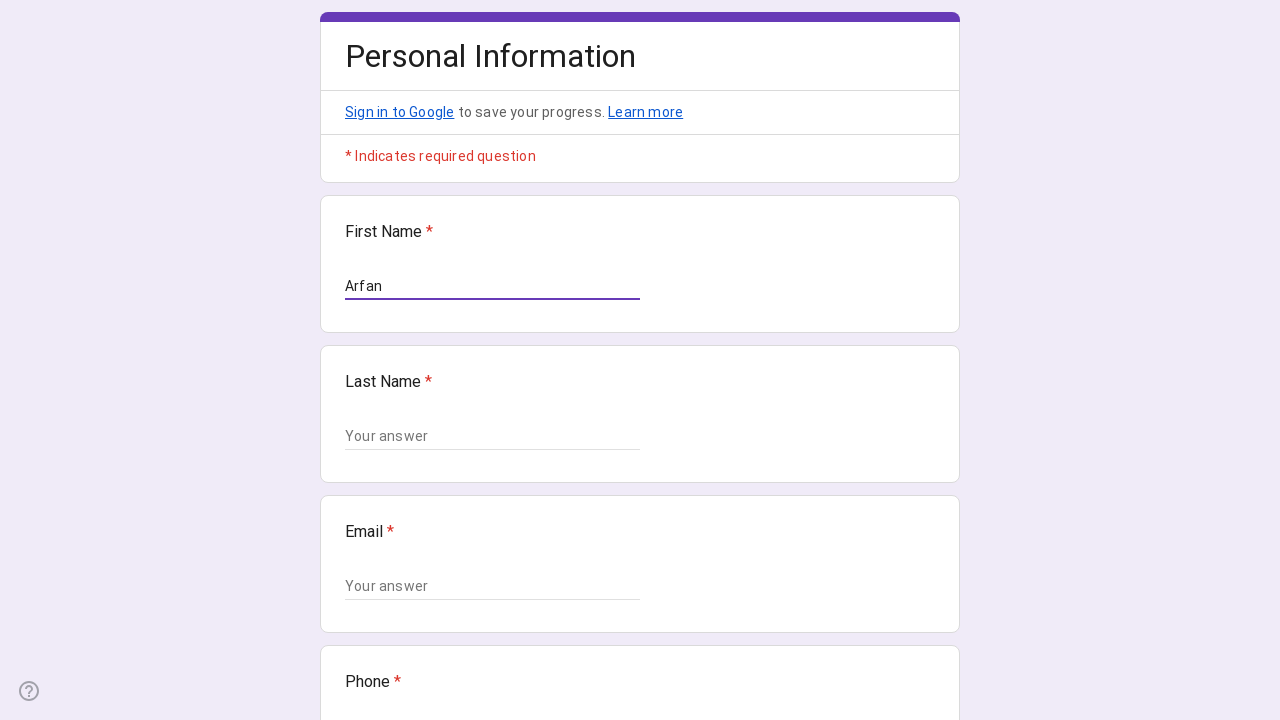